Tests an e-commerce vegetable shopping flow by searching for products containing "Cu", adding them to cart, proceeding to checkout, and applying a promo code

Starting URL: https://rahulshettyacademy.com/seleniumPractise/#/

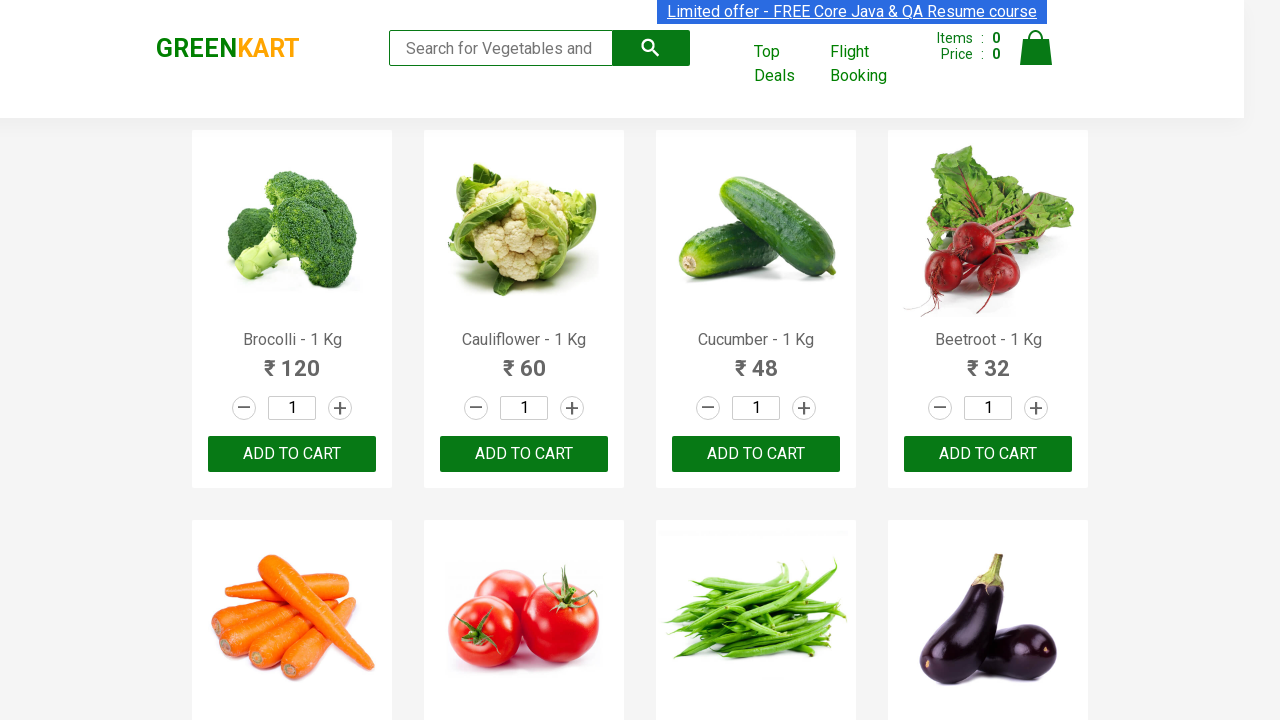

Filled search field with 'Cu' to filter products on input.search-keyword
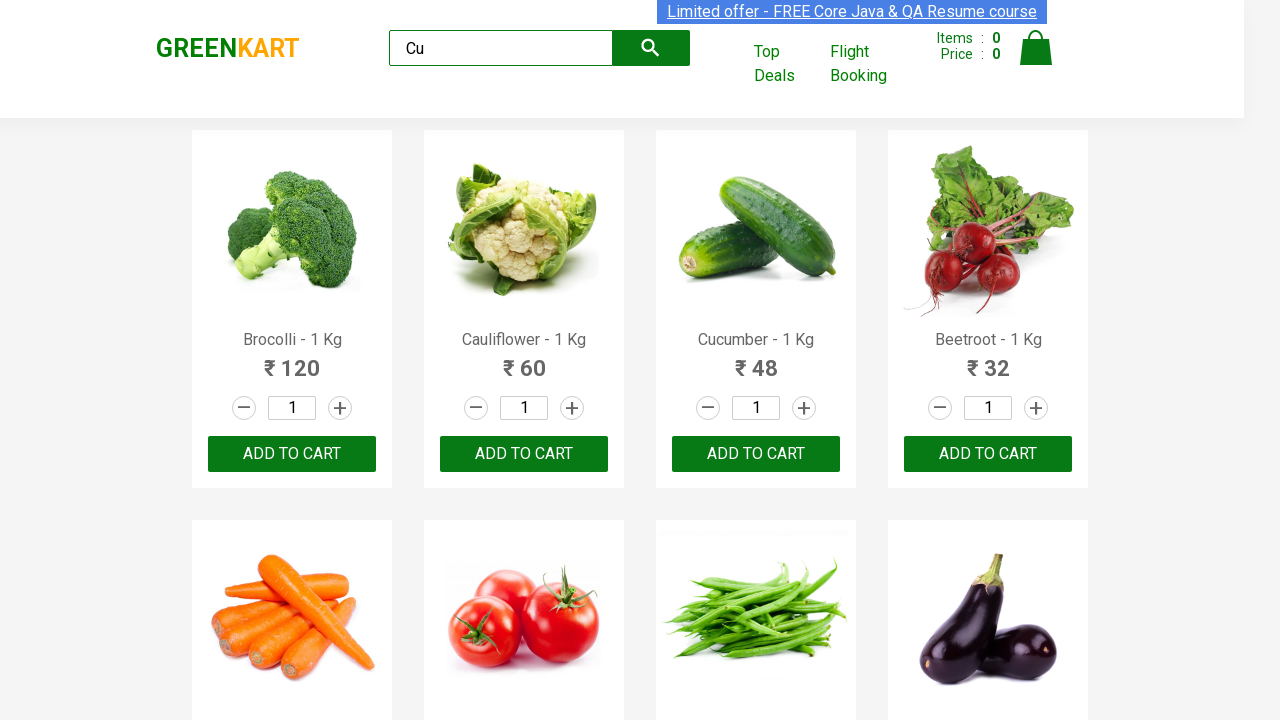

Waited 2 seconds for search results to filter
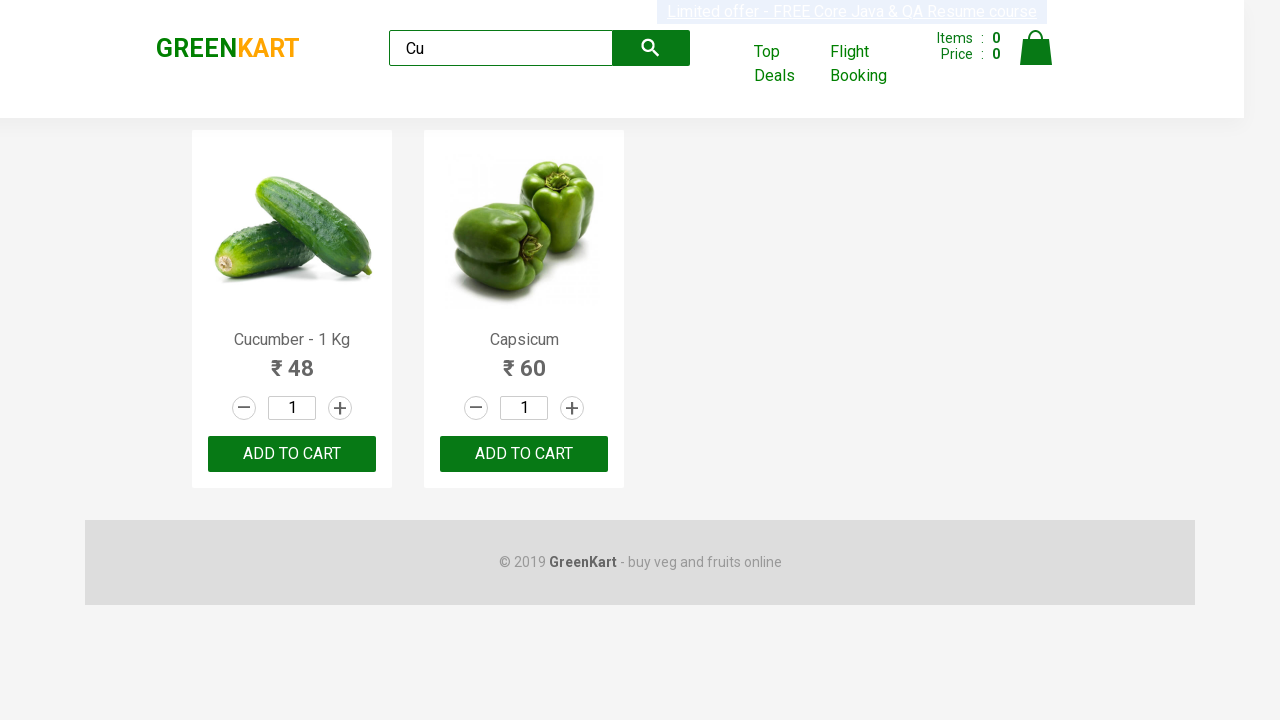

Verified 2 products are displayed in search results
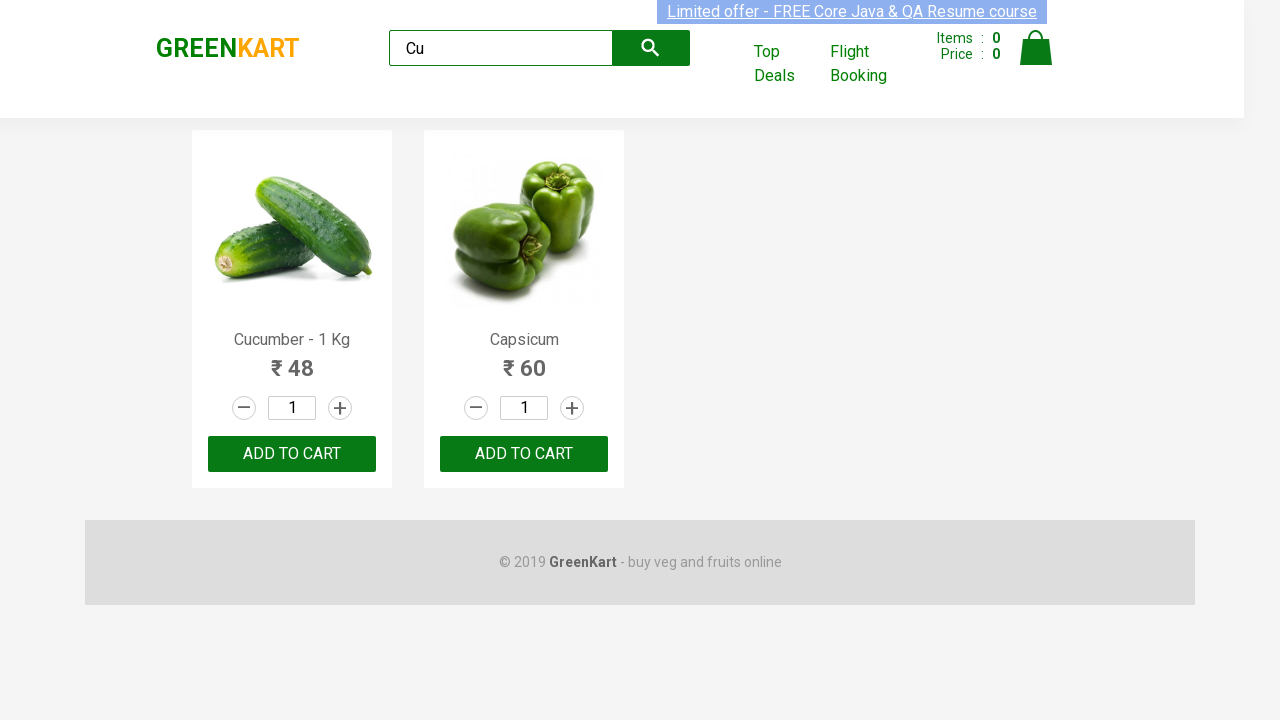

Clicked 'Add to cart' button for product 1 at (292, 454) on xpath=//div[@class="product-action"]/button >> nth=0
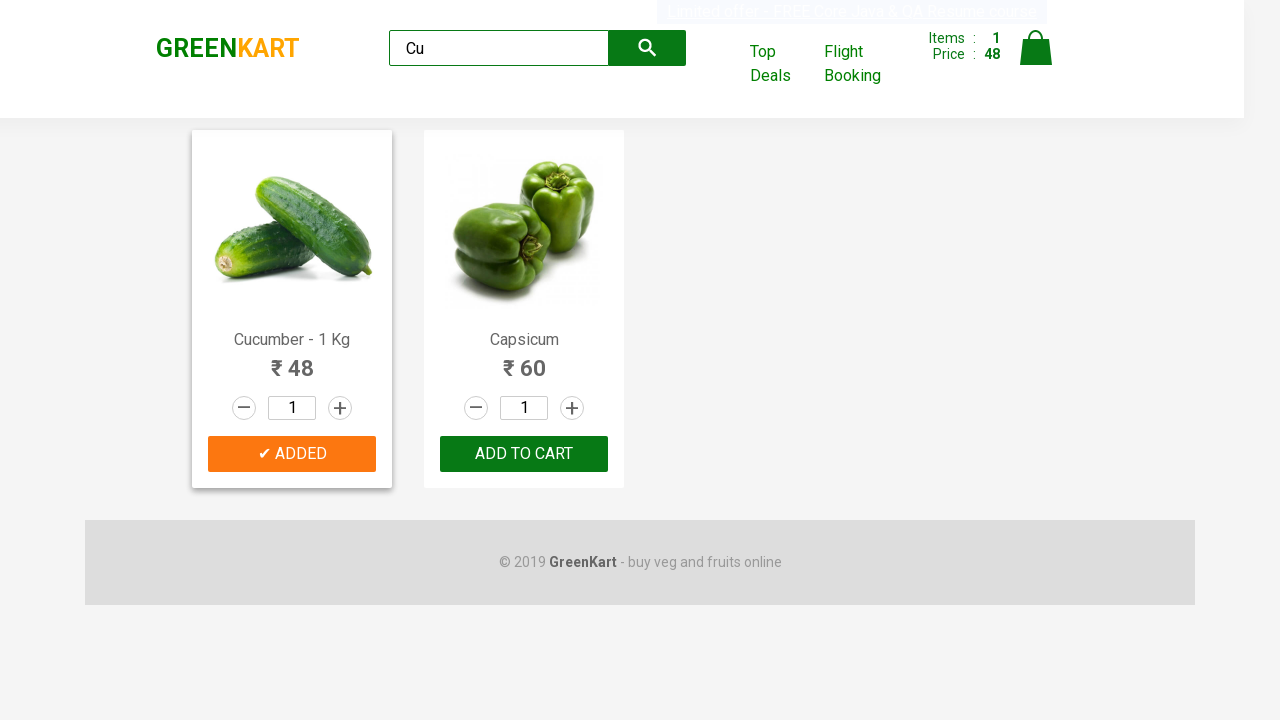

Clicked 'Add to cart' button for product 2 at (524, 454) on xpath=//div[@class="product-action"]/button >> nth=1
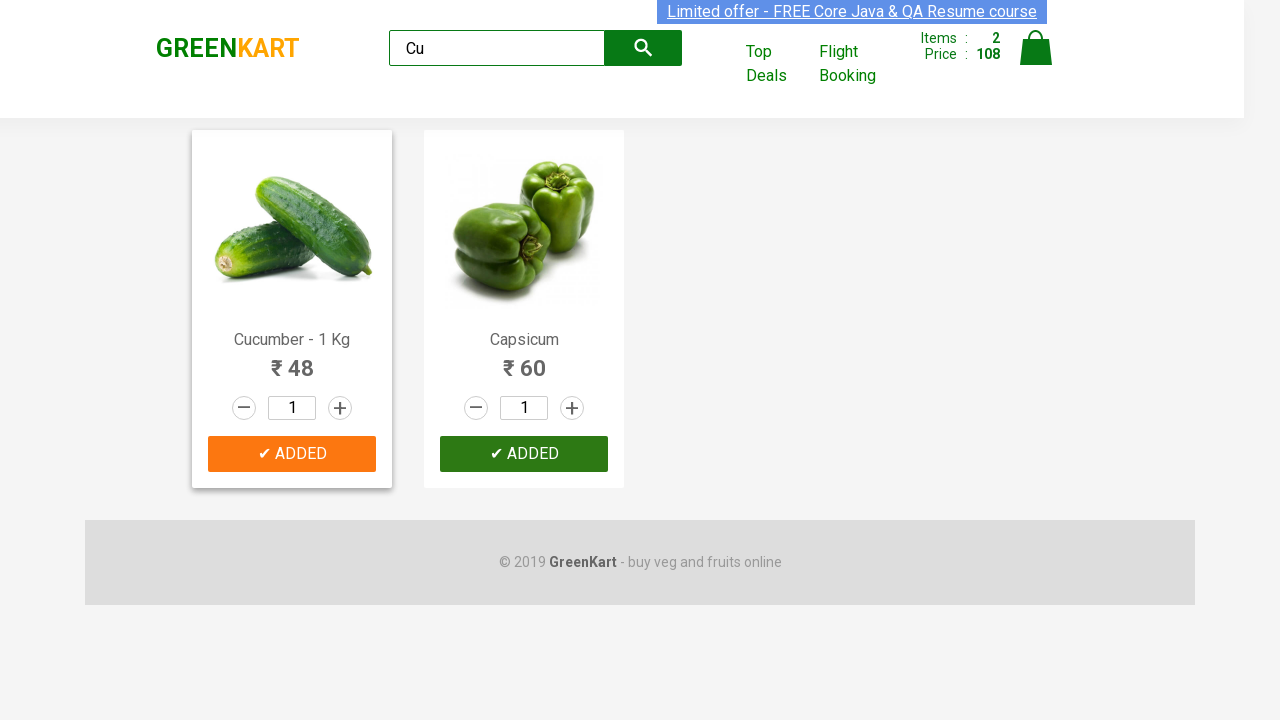

Clicked cart icon to view cart at (1036, 48) on xpath=//a[@class="cart-icon"]/img
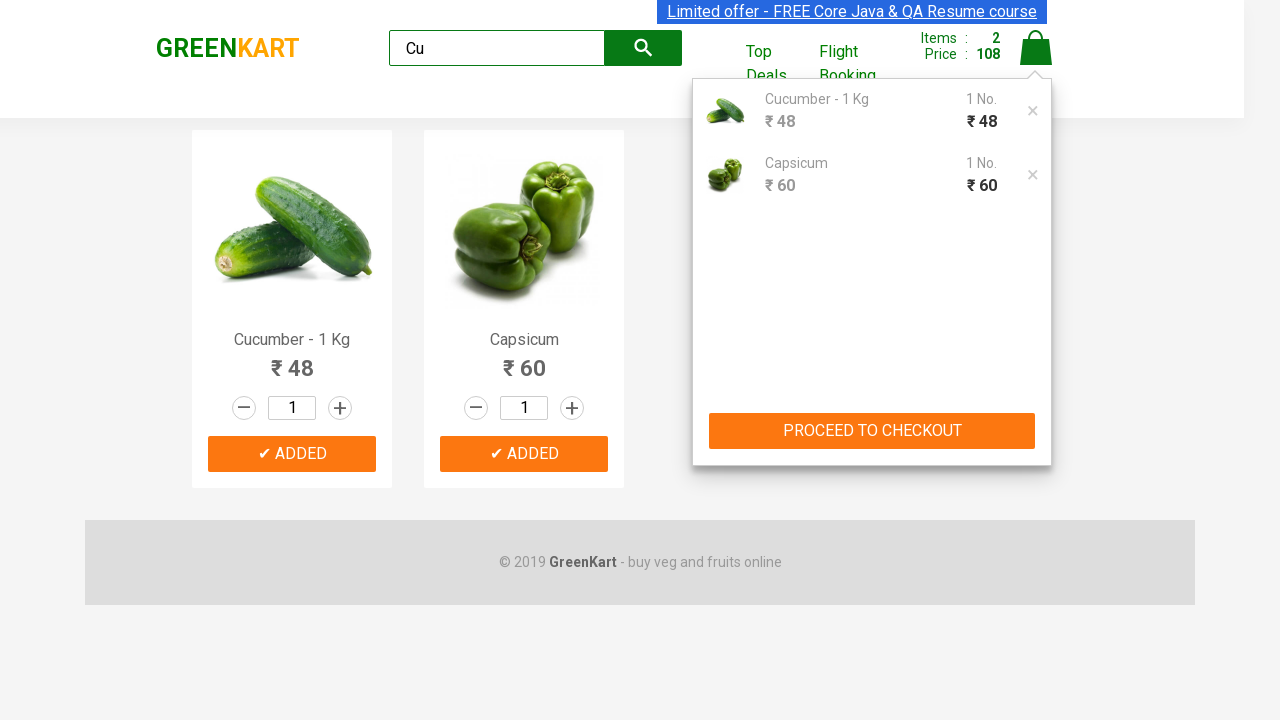

Clicked 'PROCEED TO CHECKOUT' button at (872, 431) on xpath=//button[text()="PROCEED TO CHECKOUT"]
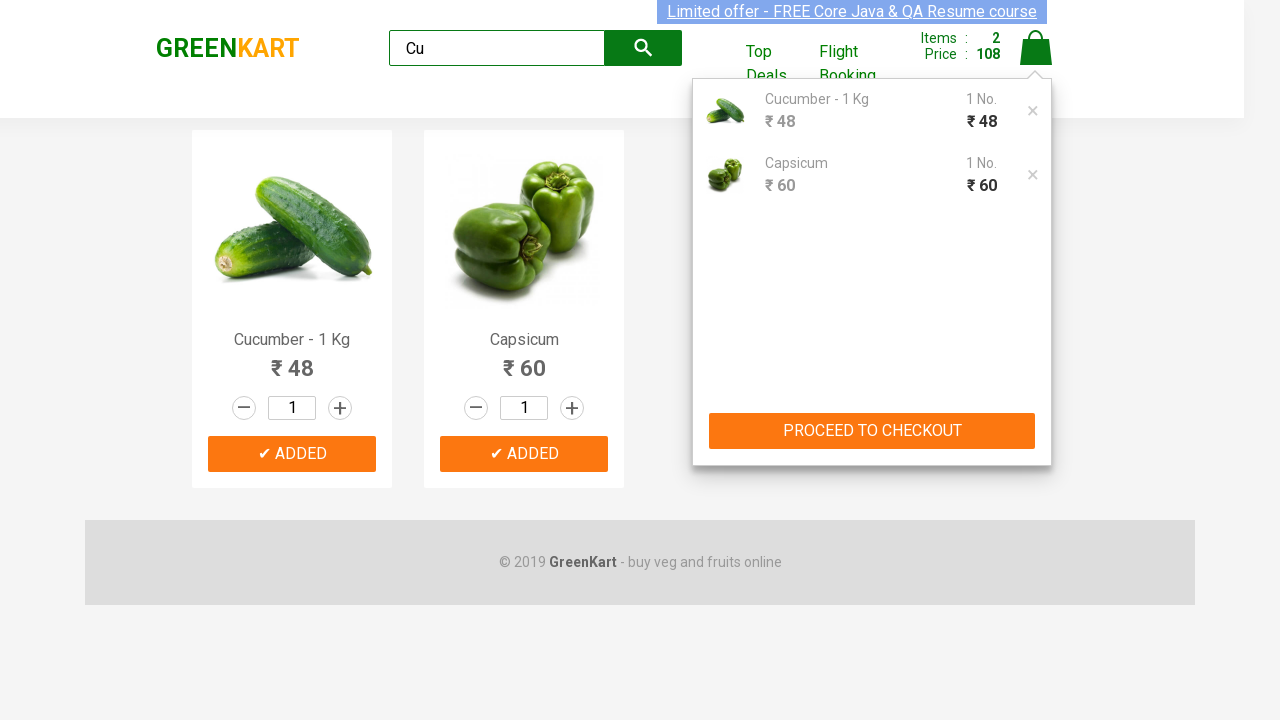

Promo code input field is now visible
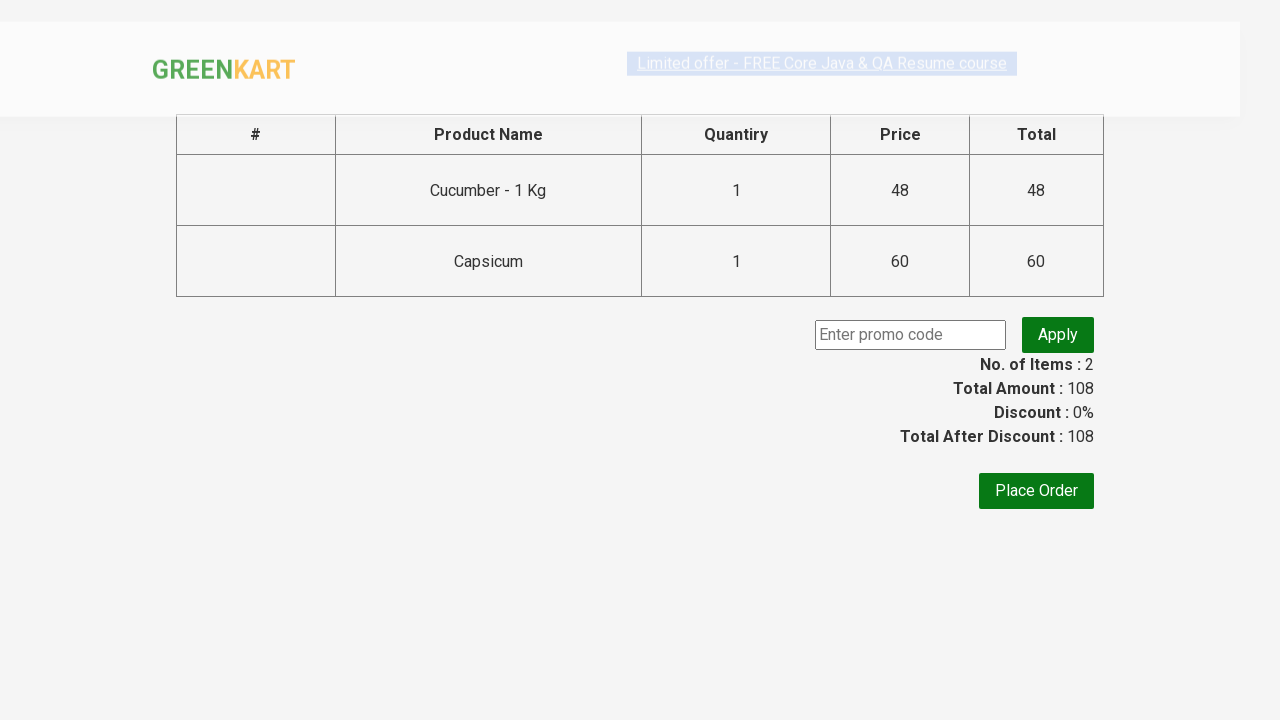

Entered promo code 'rahulshettyacademy' on //input[@class="promoCode"]
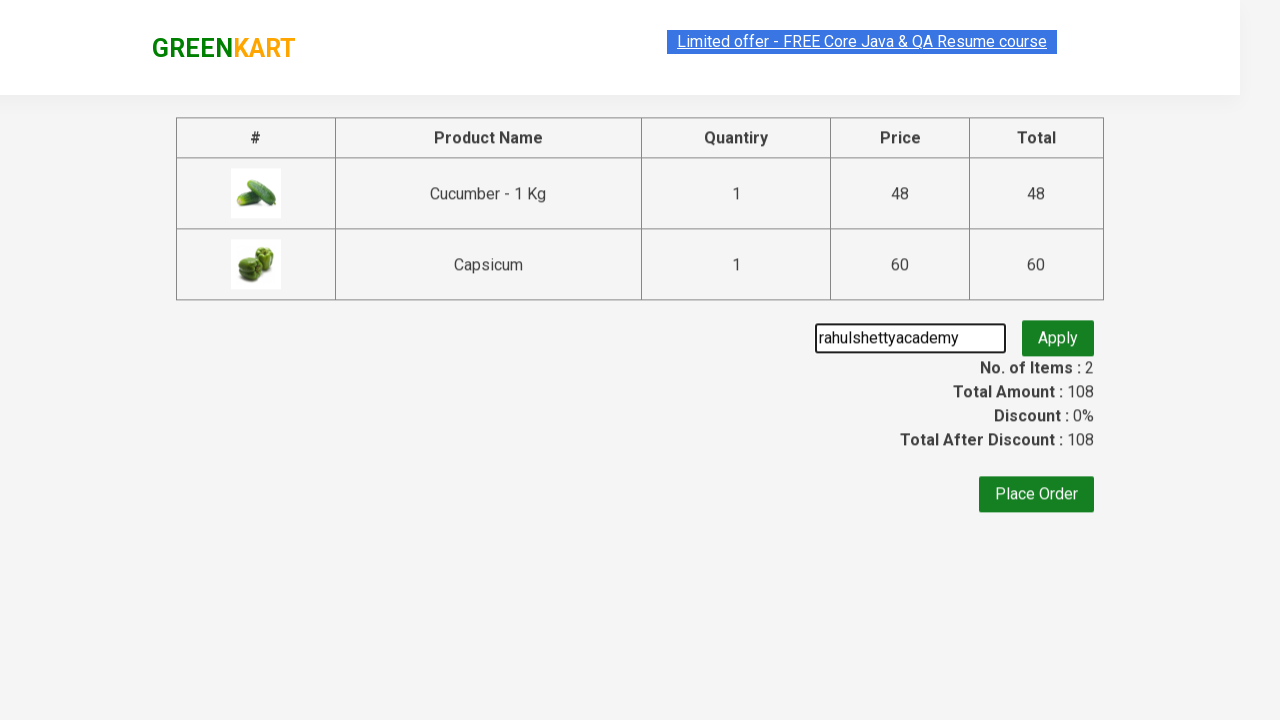

Clicked 'Apply' button to apply promo code at (1058, 335) on xpath=//button[@class="promoBtn"]
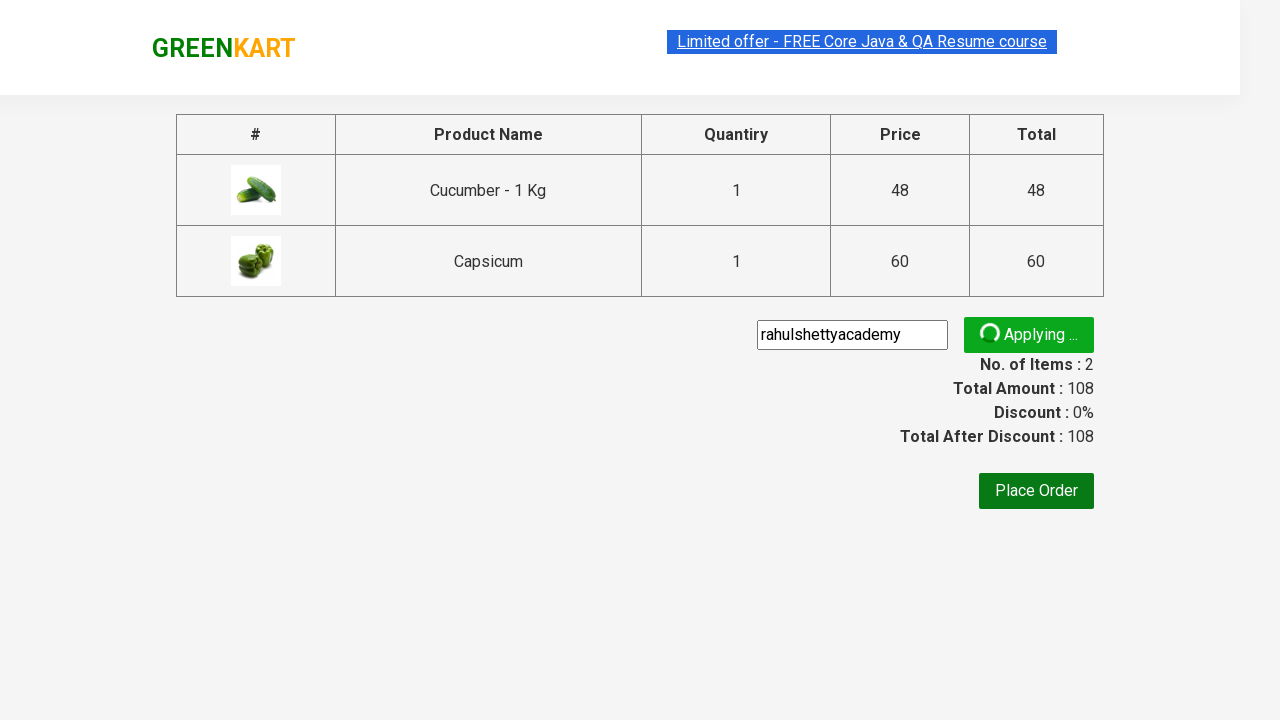

Promo code application confirmed - promo info displayed
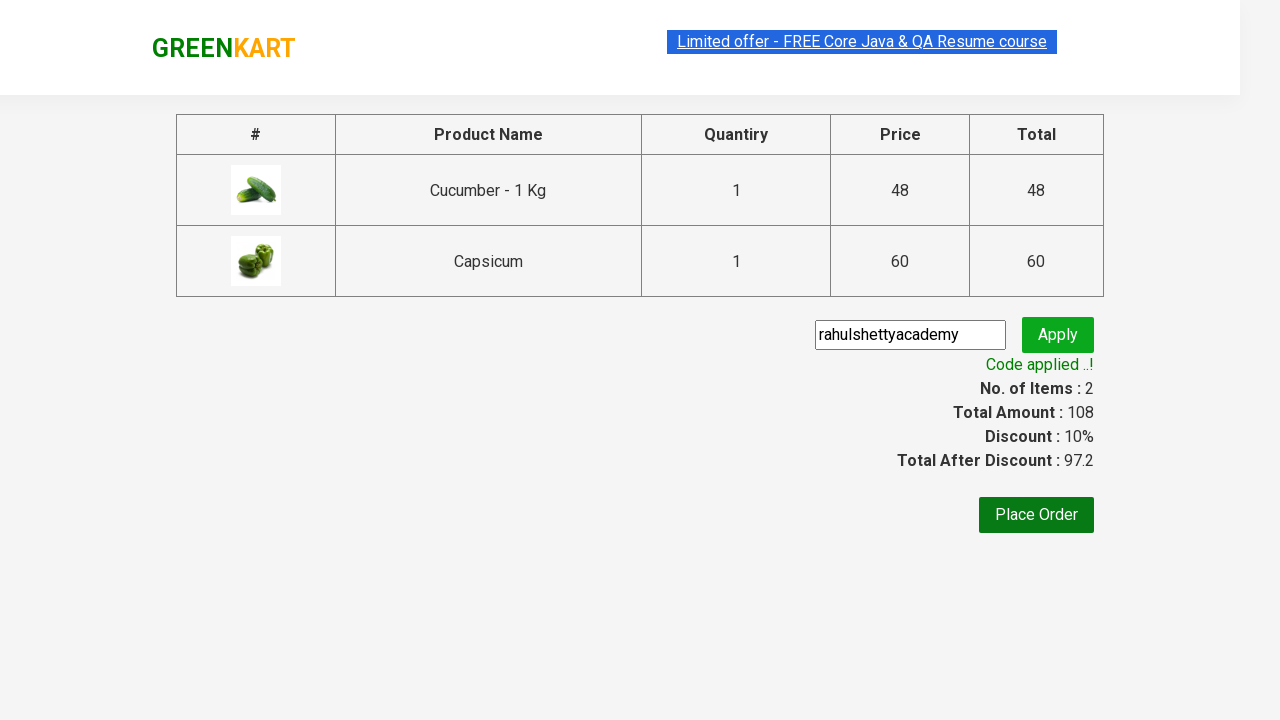

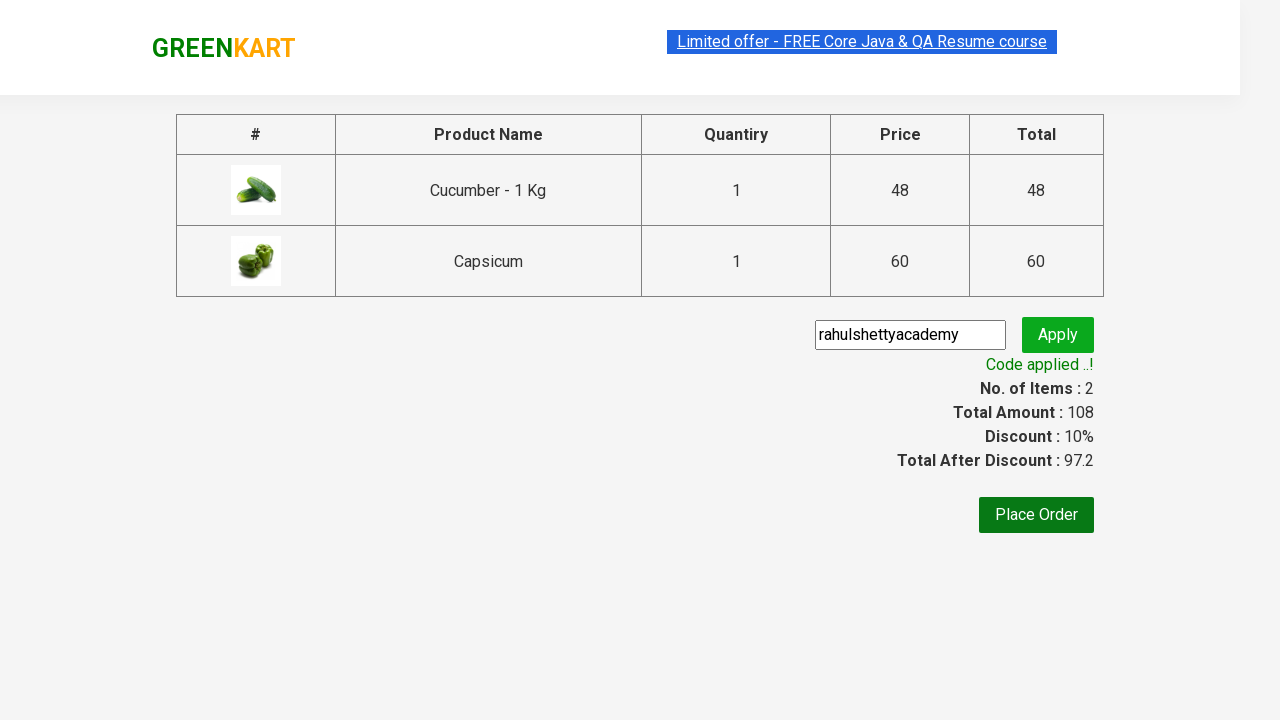